Tests Python.org search functionality by entering "selenium" in the search box and submitting the form, then verifying the results page loads

Starting URL: http://www.python.org

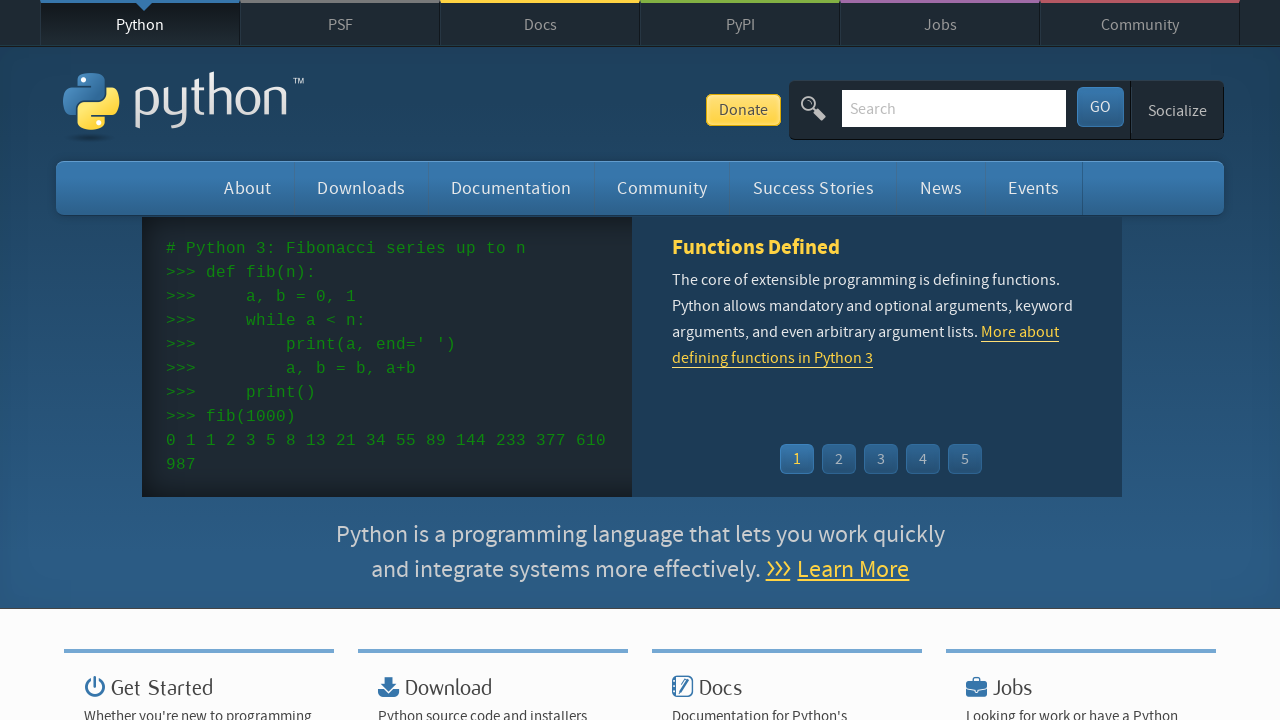

Verified 'Python' is in page title
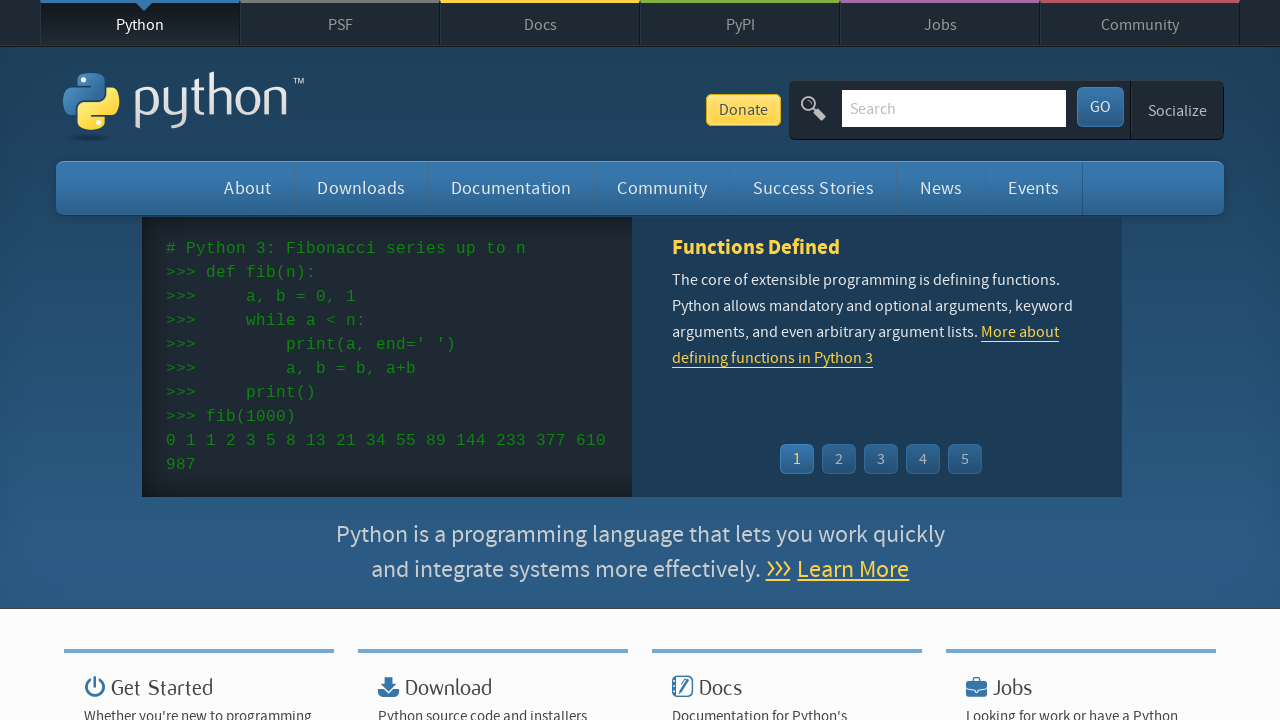

Filled search box with 'selenium' on input[name='q']
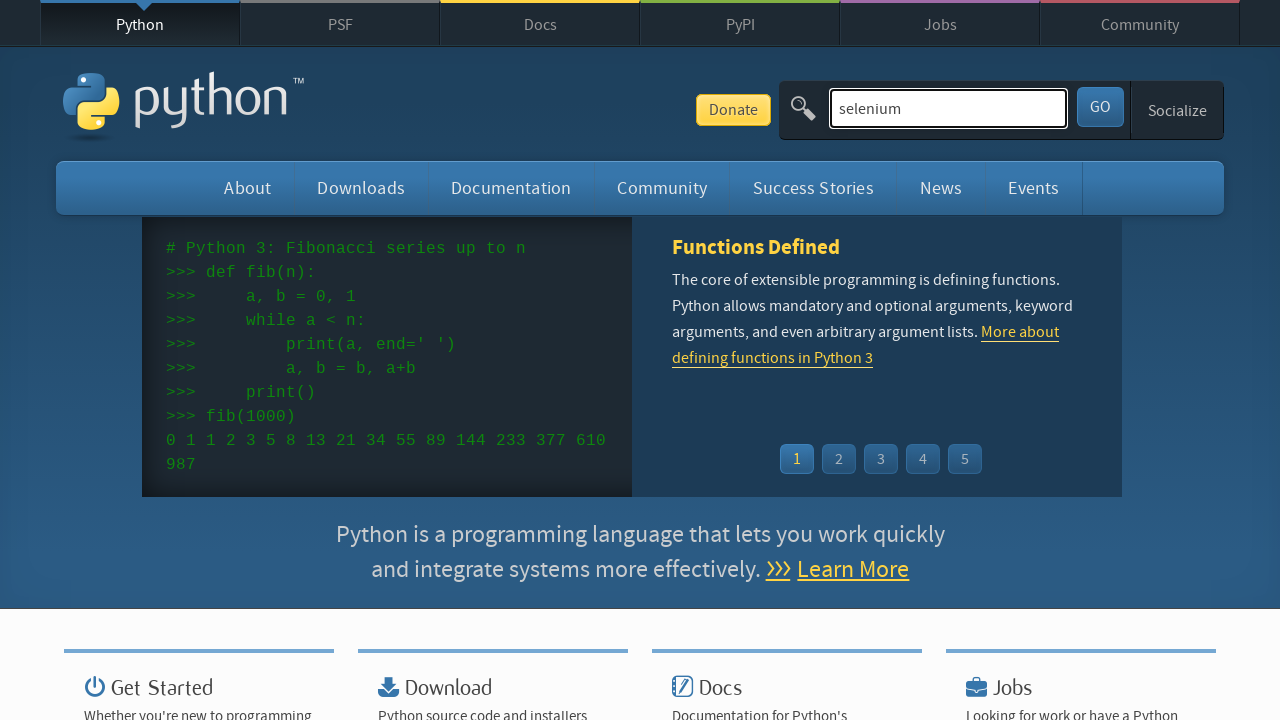

Pressed Enter to submit search form on input[name='q']
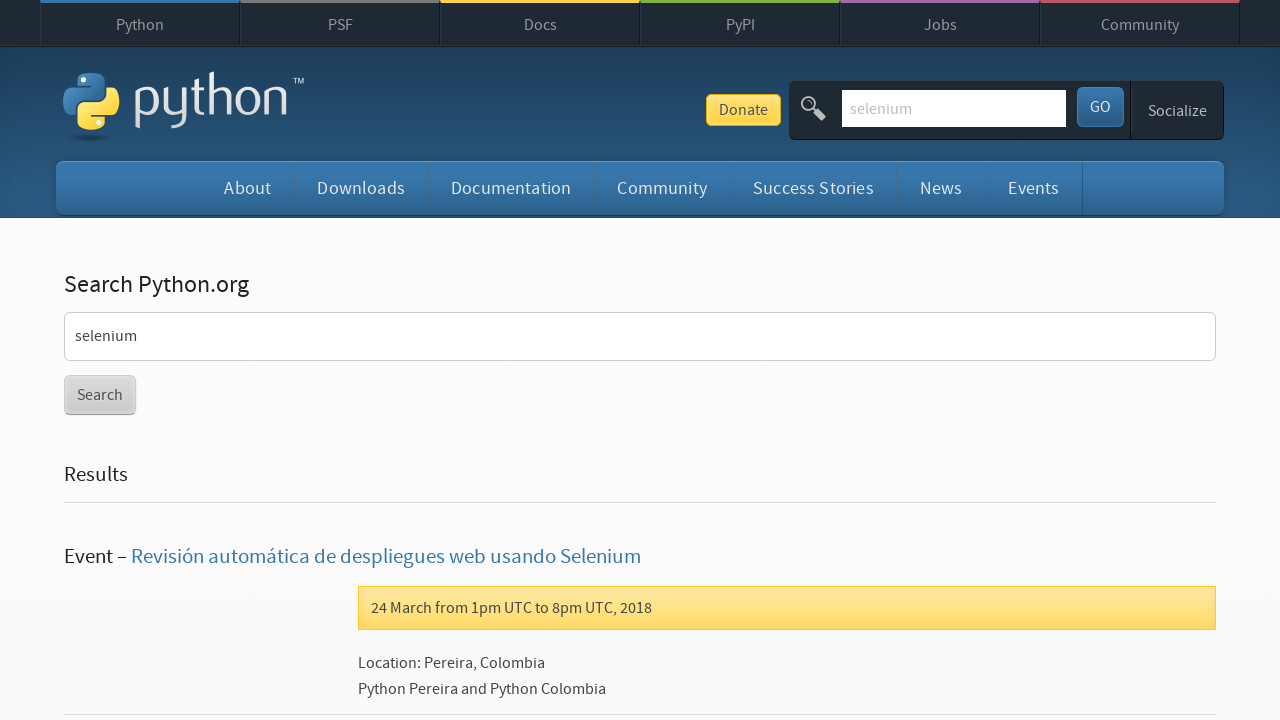

Search results page loaded (networkidle)
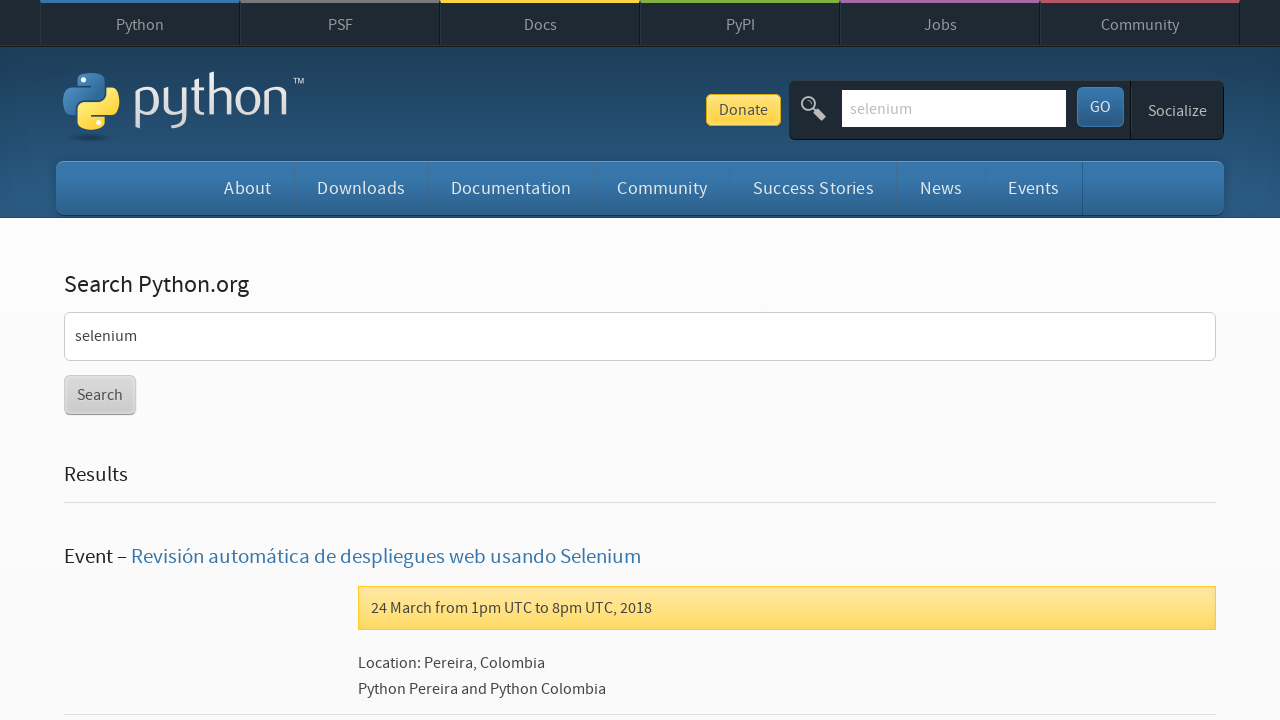

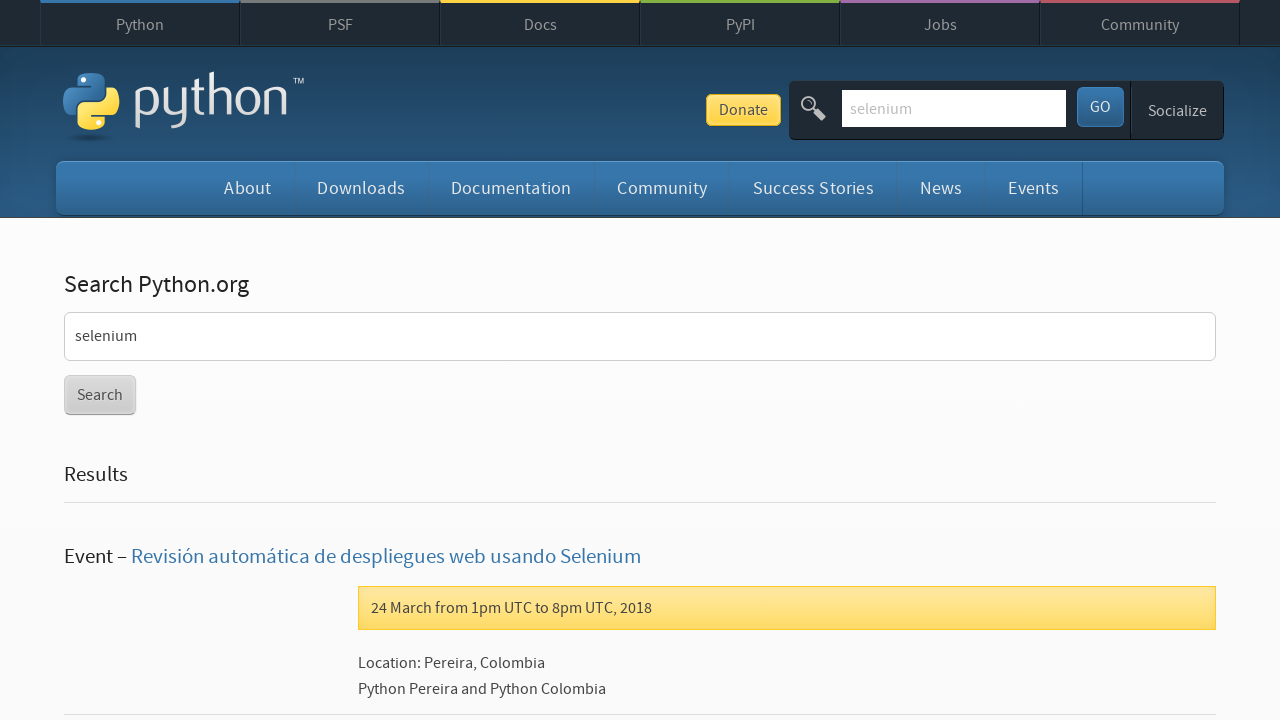